Tests link scope and navigation by counting links in different page sections, then opens footer column links in new tabs and retrieves their titles

Starting URL: https://rahulshettyacademy.com/AutomationPractice/

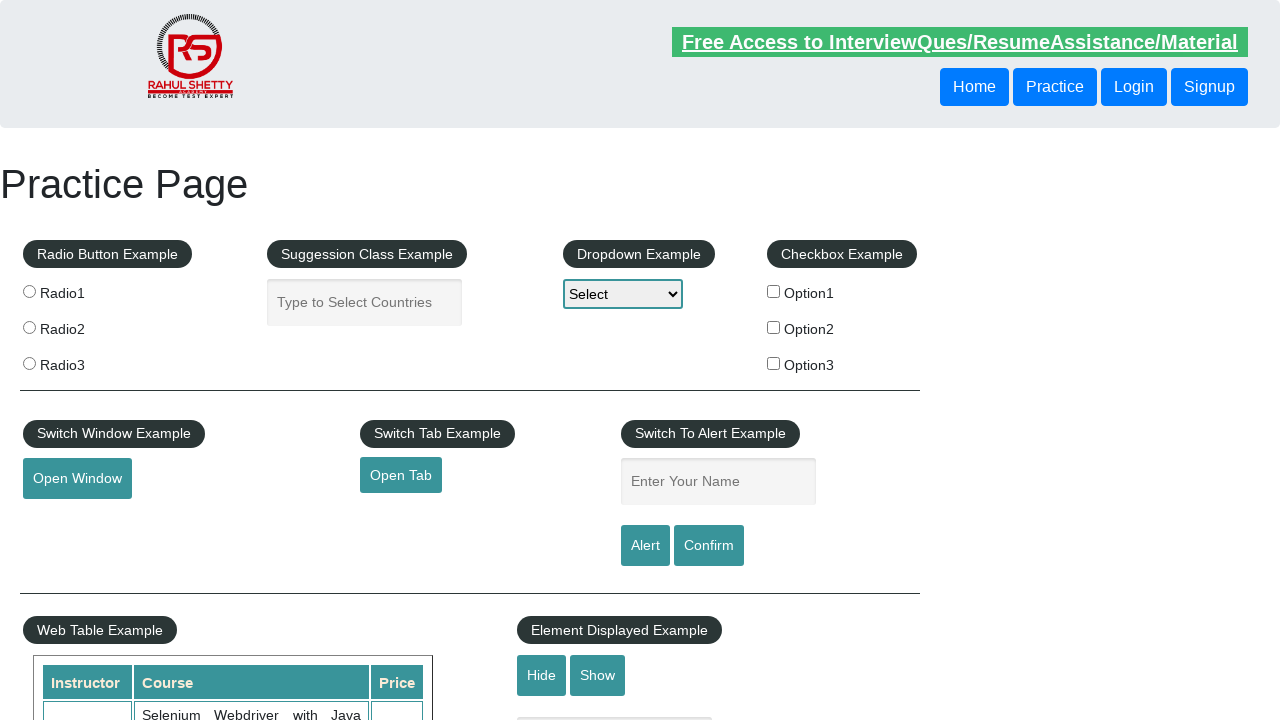

Counted all links on page: 27 links found
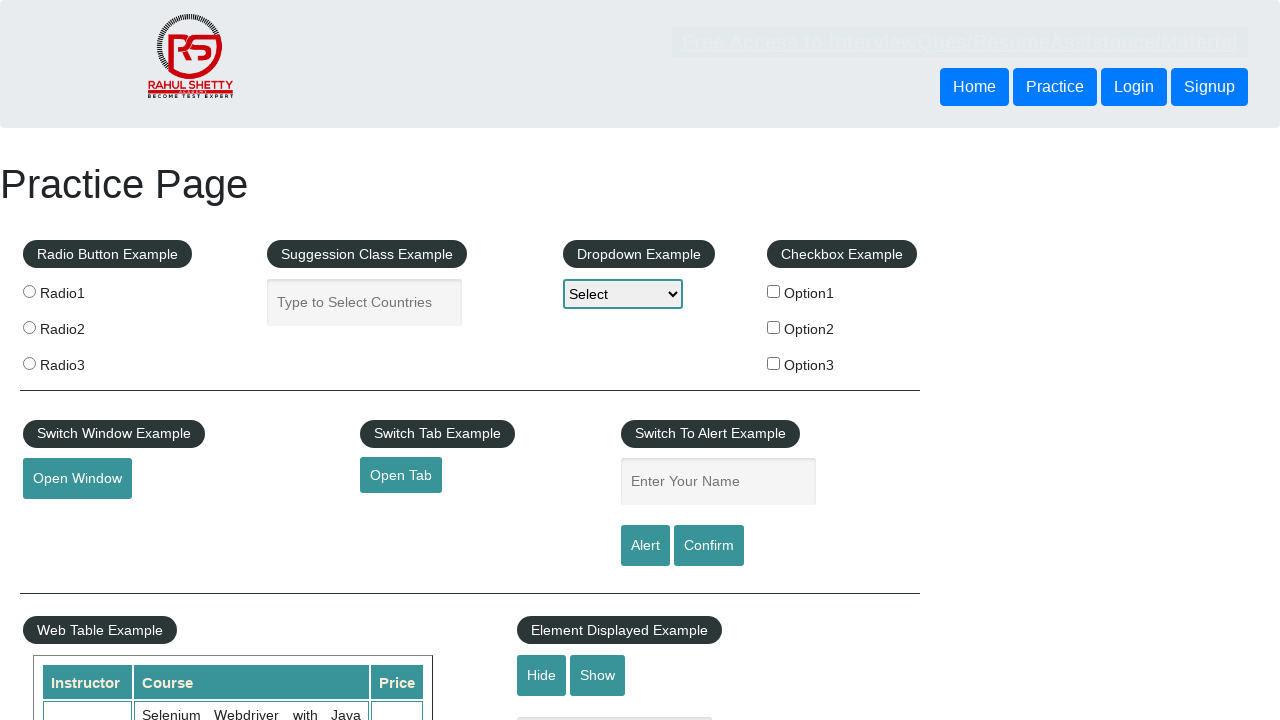

Located footer section with ID 'gf-BIG'
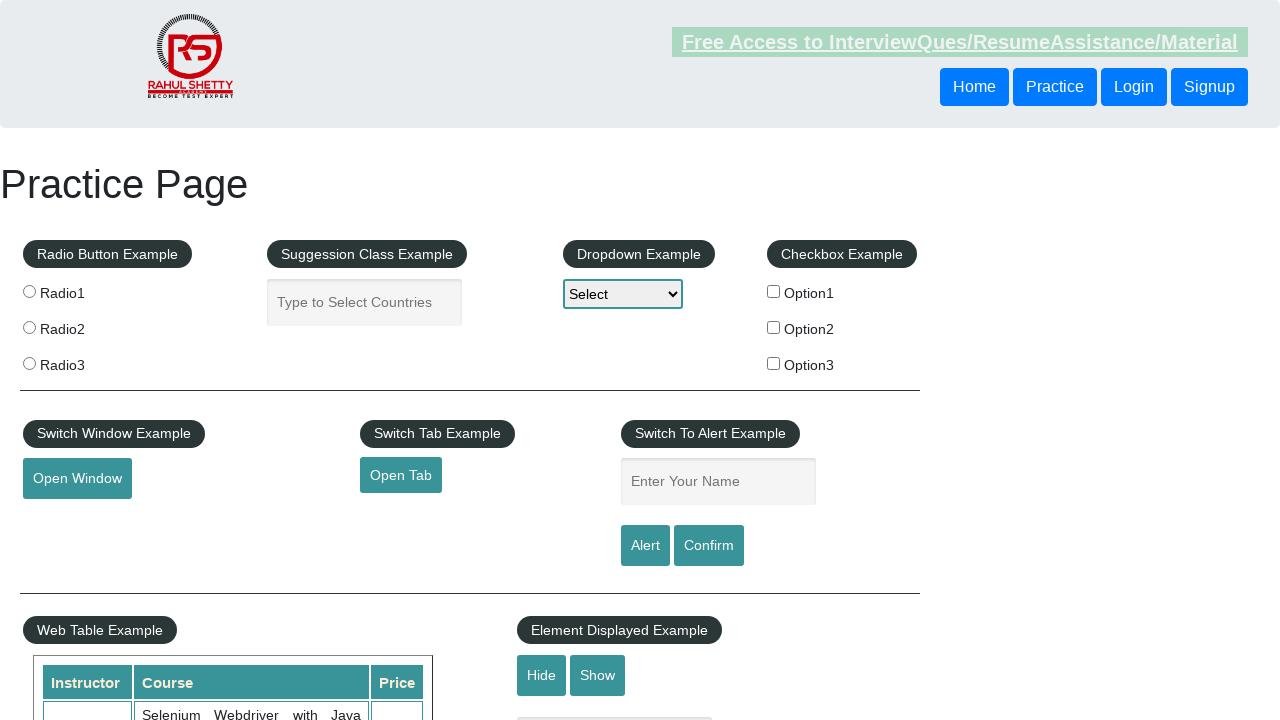

Counted links in footer section: 20 links found
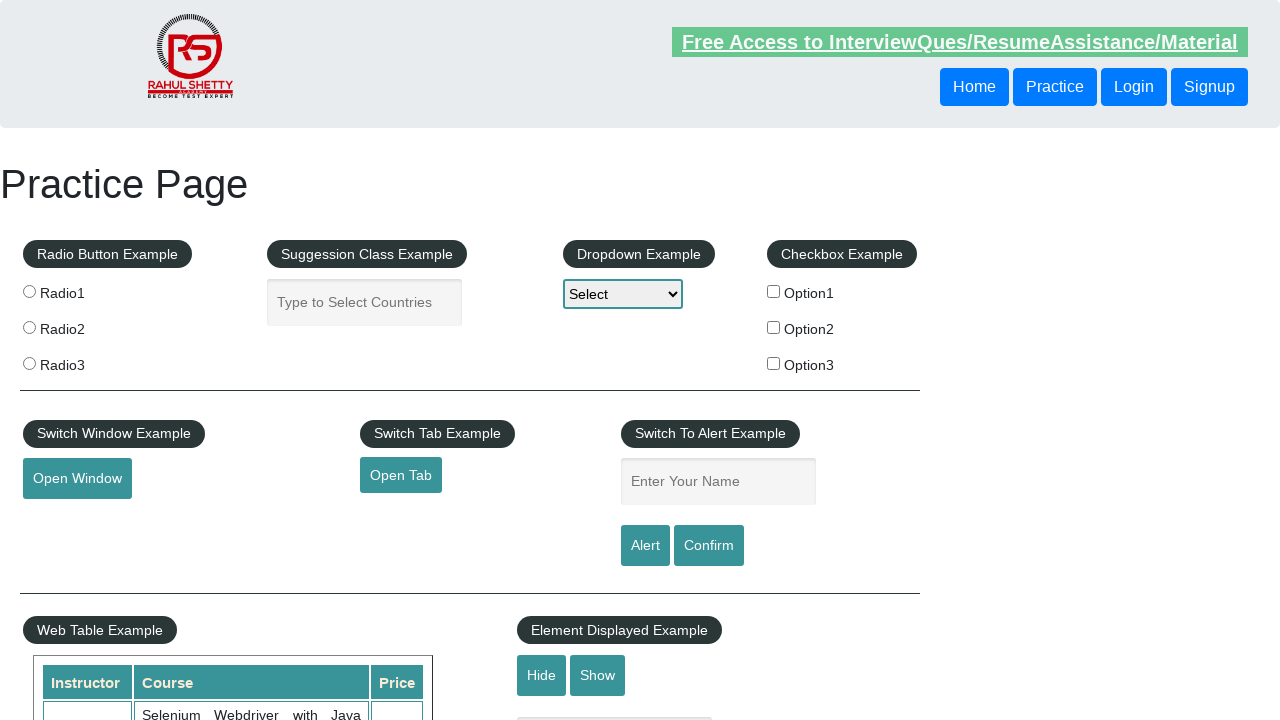

Located first column in footer table
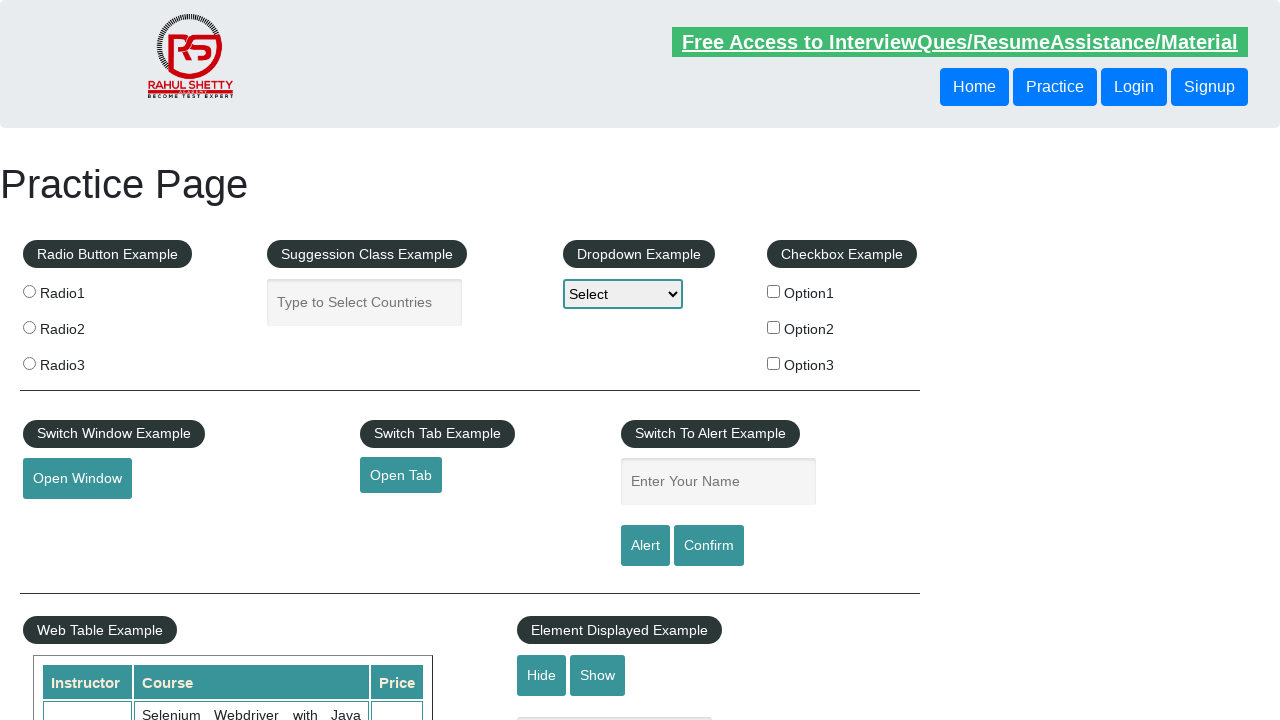

Counted links in first footer column: 5 links found
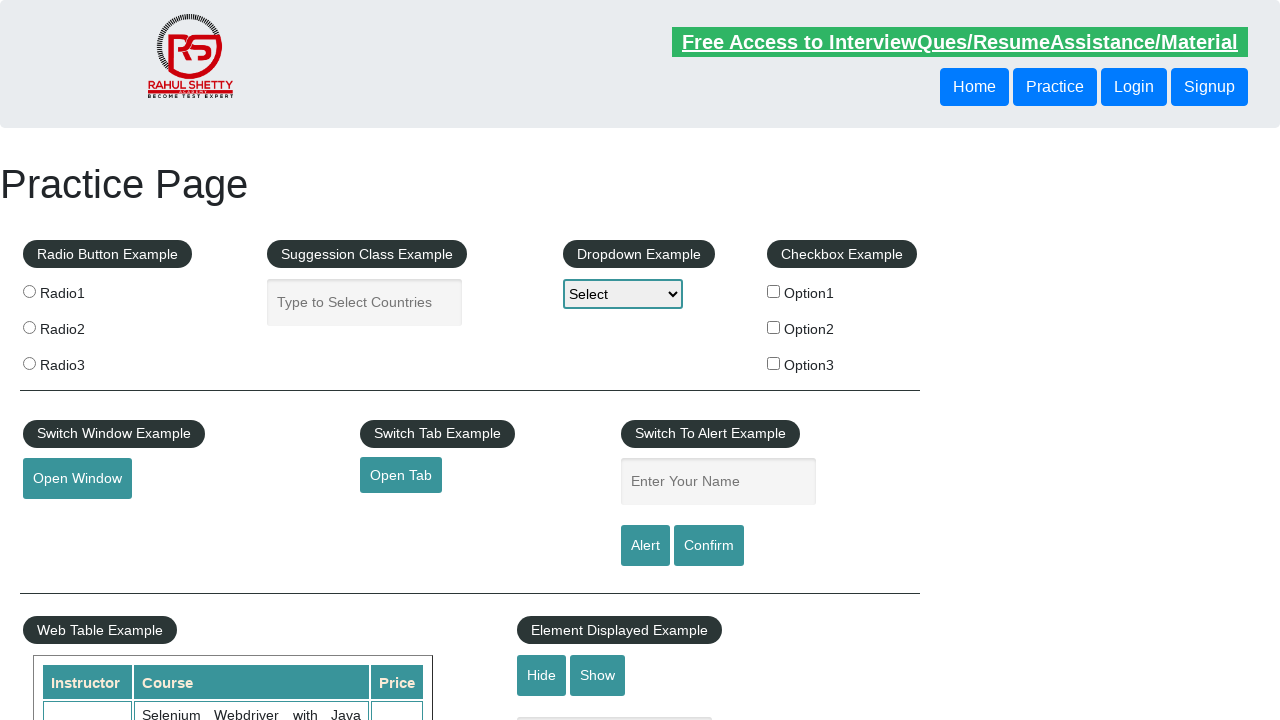

Opened footer column link 1 in new tab using Ctrl+click at (68, 520) on #gf-BIG >> xpath=//table/tbody/tr/td[1]/ul >> a >> nth=1
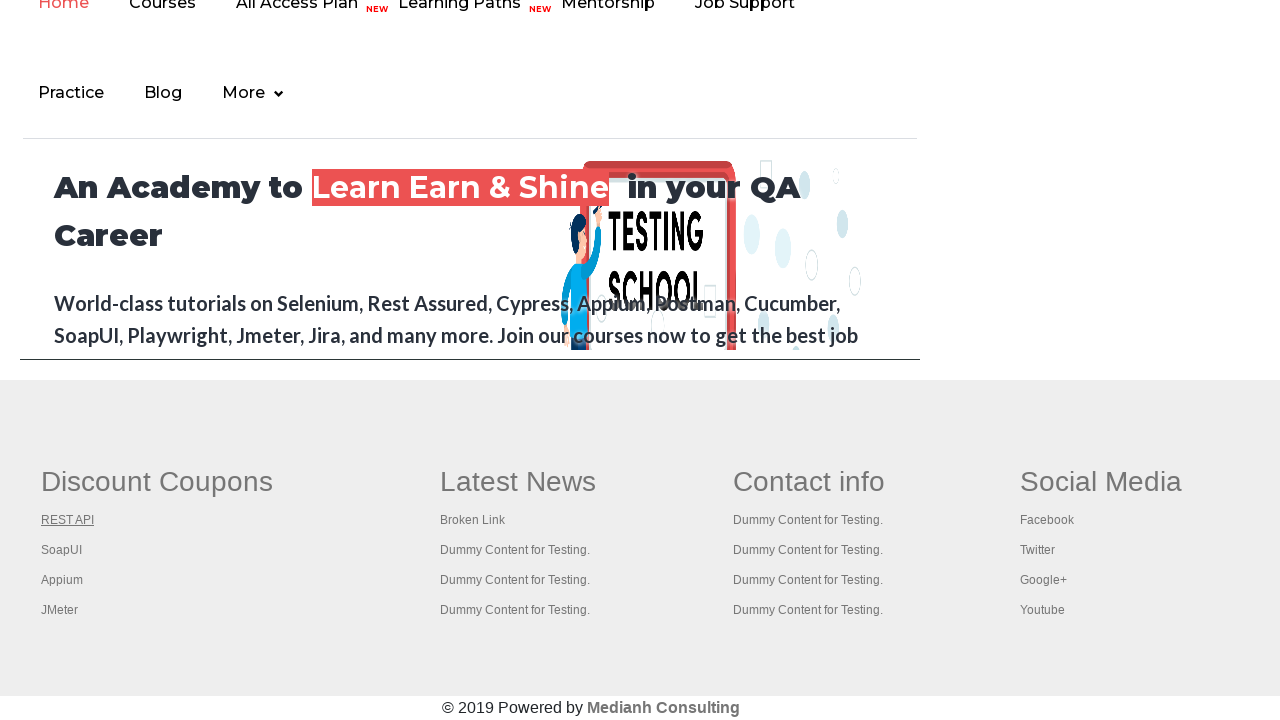

Waited 2 seconds for new tab to open
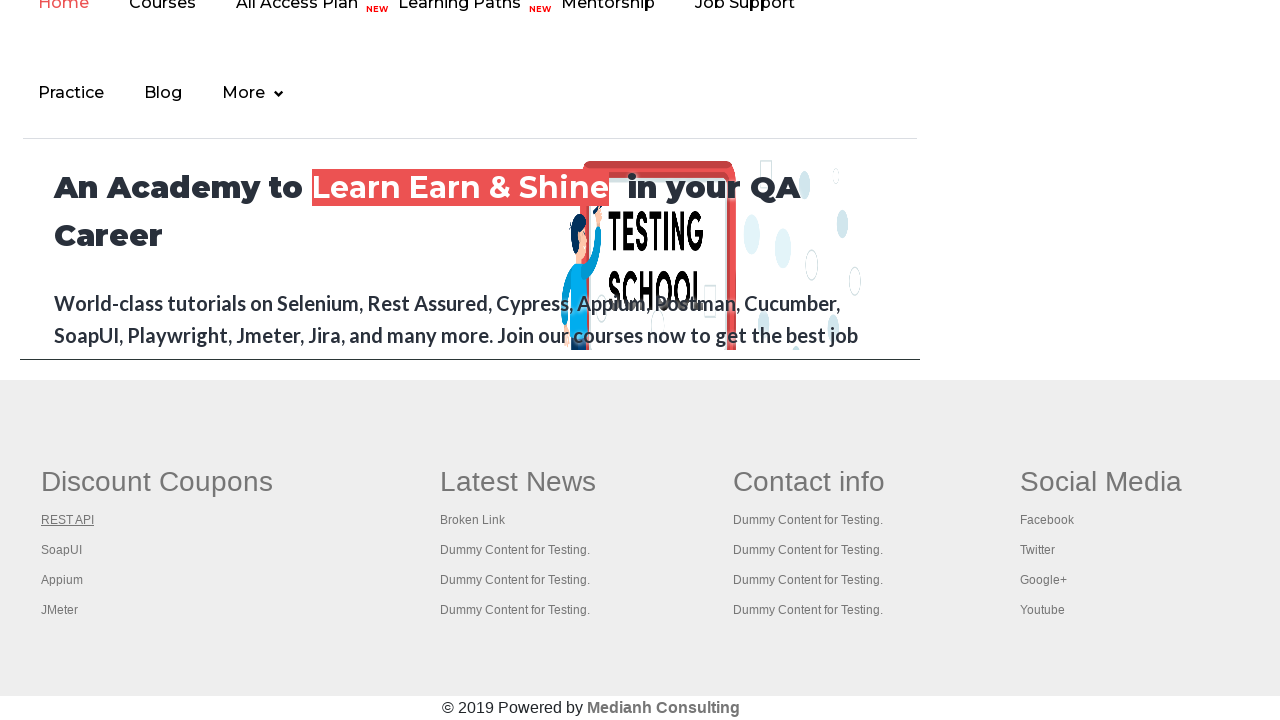

Opened footer column link 2 in new tab using Ctrl+click at (62, 550) on #gf-BIG >> xpath=//table/tbody/tr/td[1]/ul >> a >> nth=2
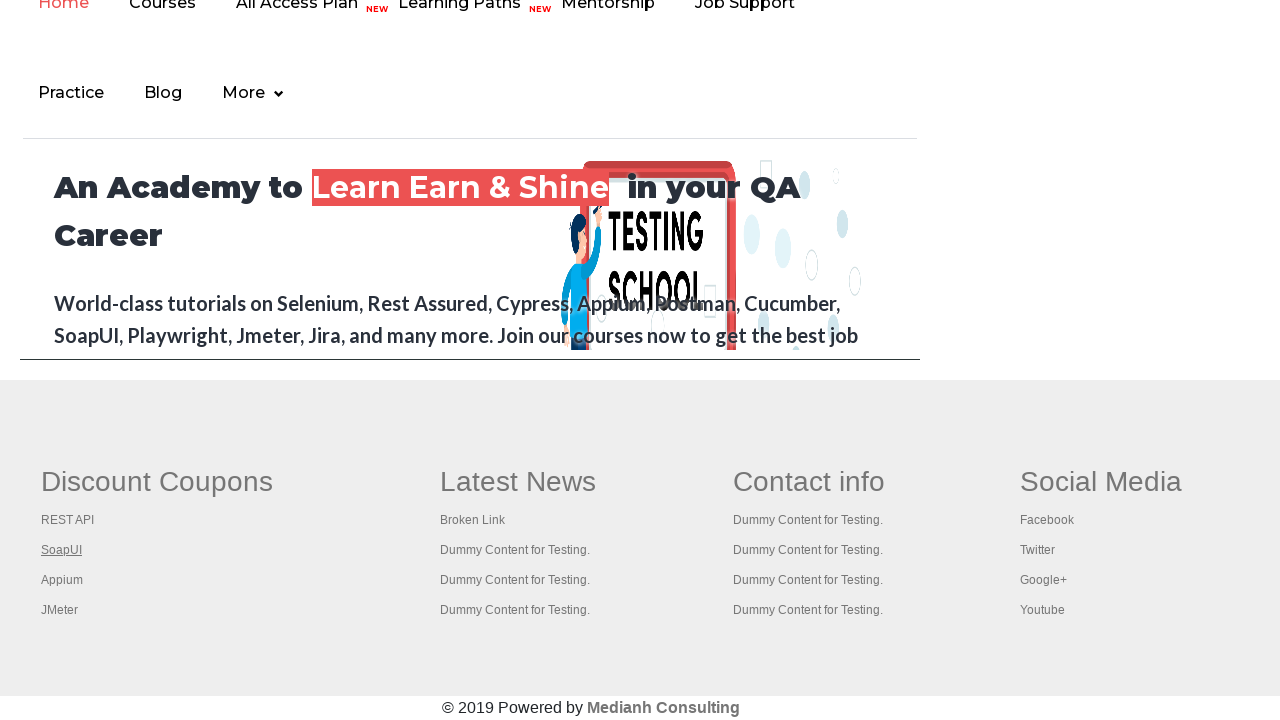

Waited 2 seconds for new tab to open
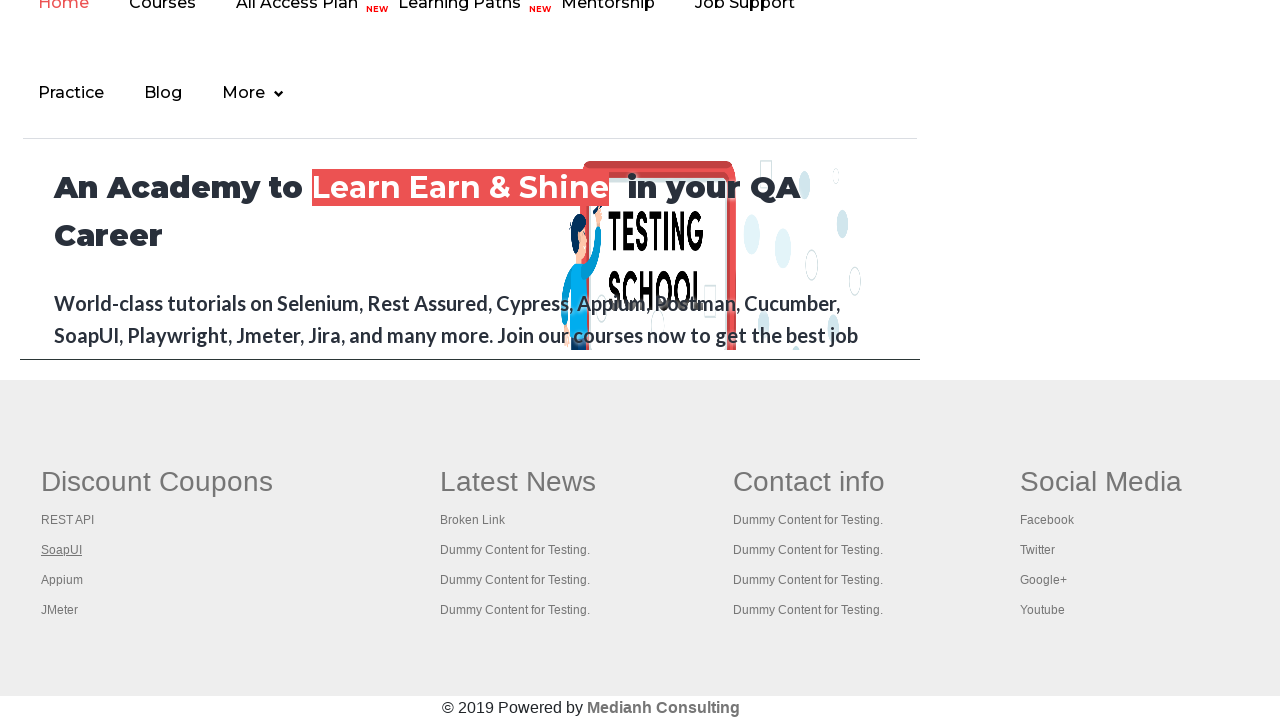

Opened footer column link 3 in new tab using Ctrl+click at (62, 580) on #gf-BIG >> xpath=//table/tbody/tr/td[1]/ul >> a >> nth=3
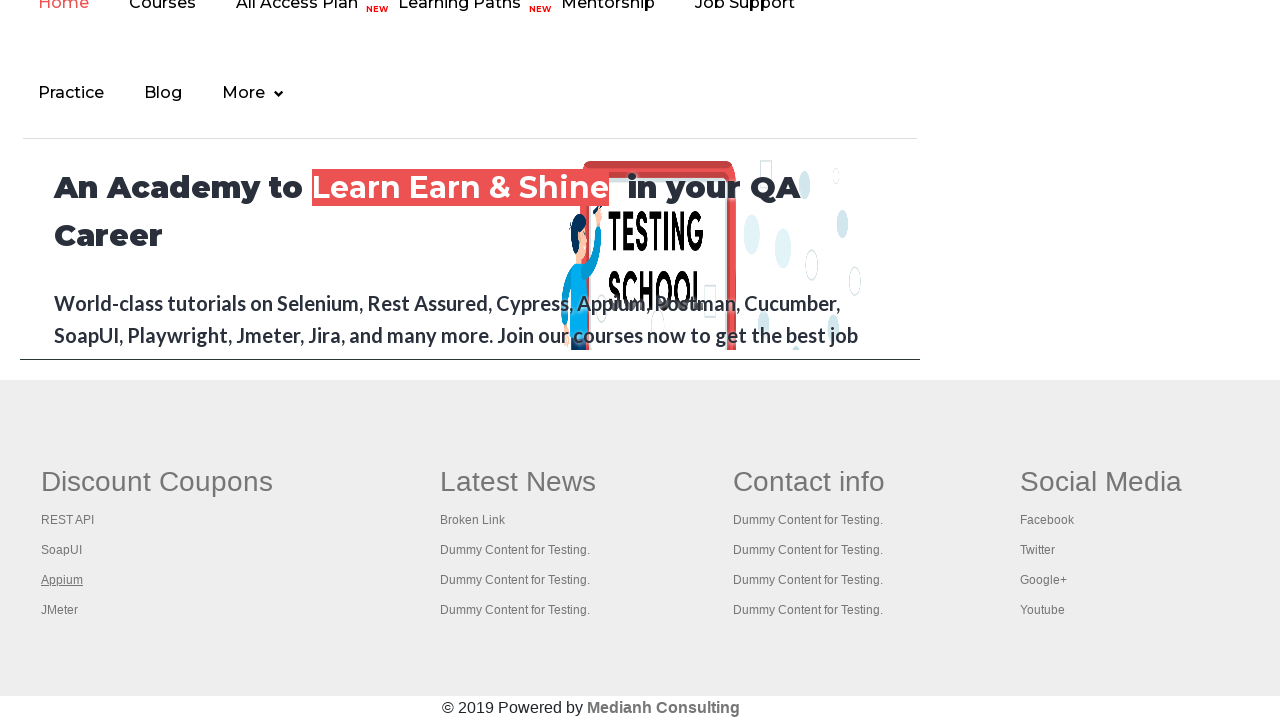

Waited 2 seconds for new tab to open
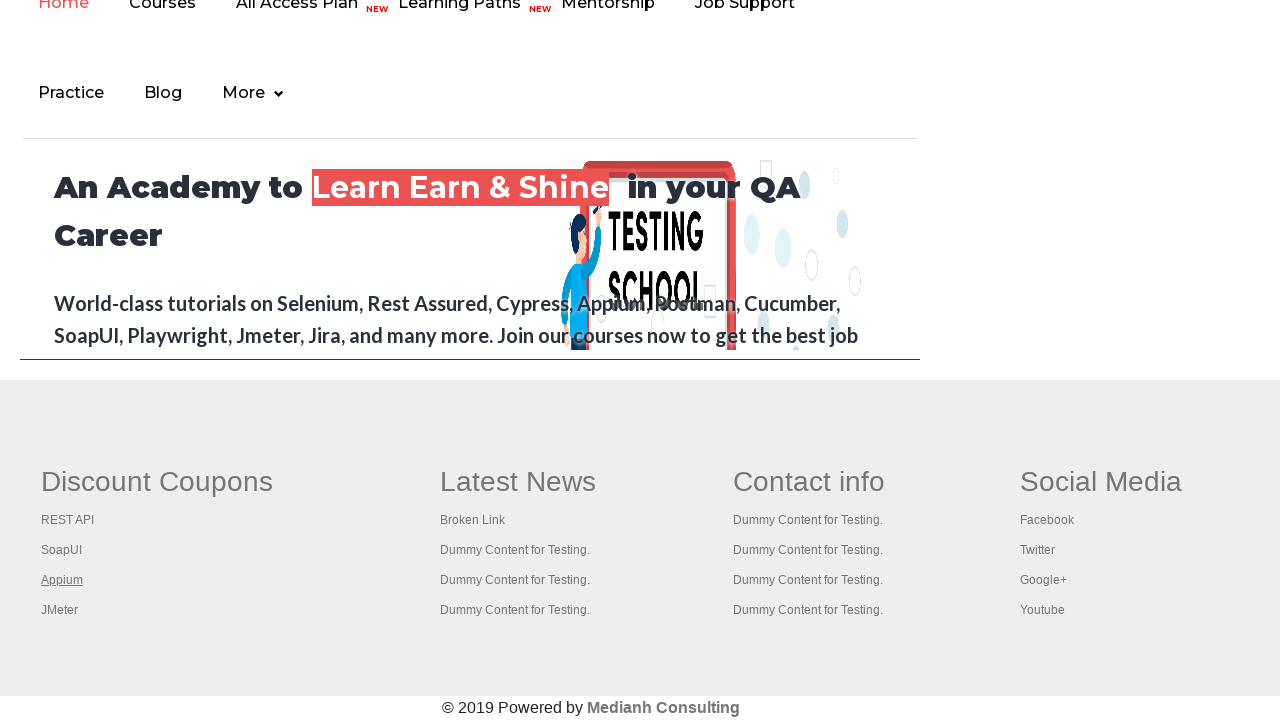

Opened footer column link 4 in new tab using Ctrl+click at (60, 610) on #gf-BIG >> xpath=//table/tbody/tr/td[1]/ul >> a >> nth=4
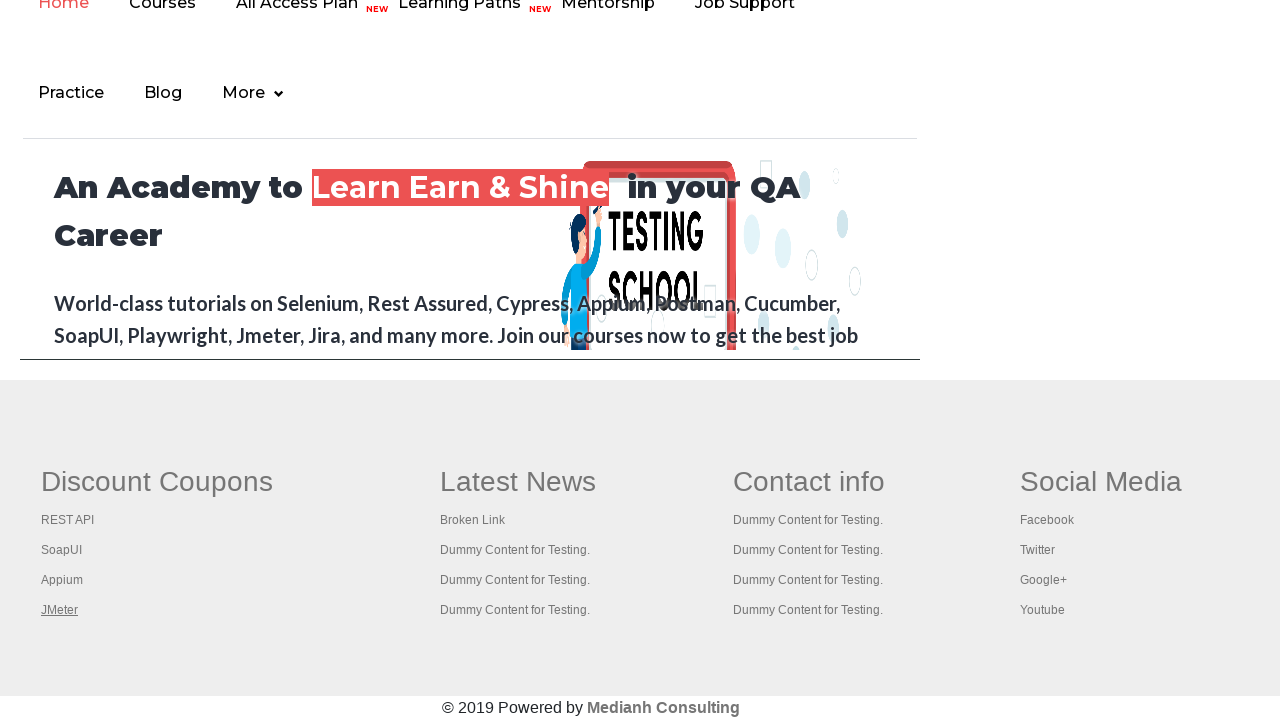

Waited 2 seconds for new tab to open
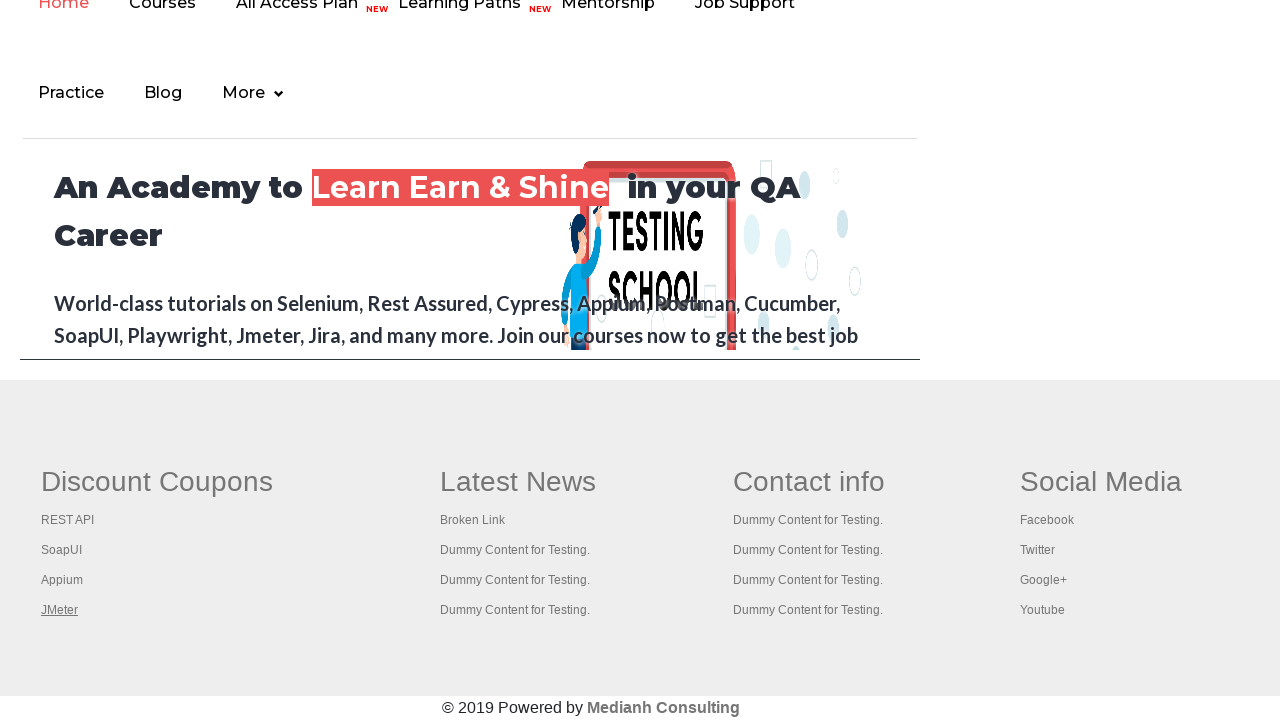

Retrieved all open pages/tabs: 5 pages found
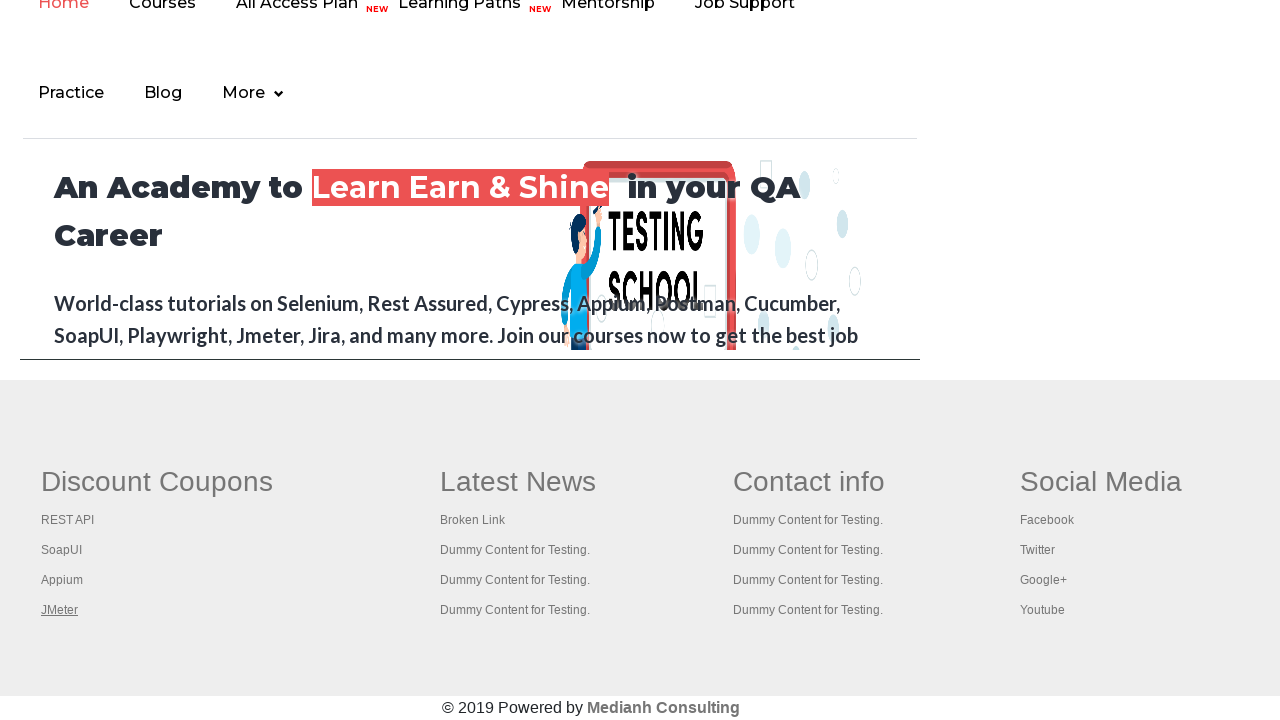

Retrieved page title: 'Practice Page'
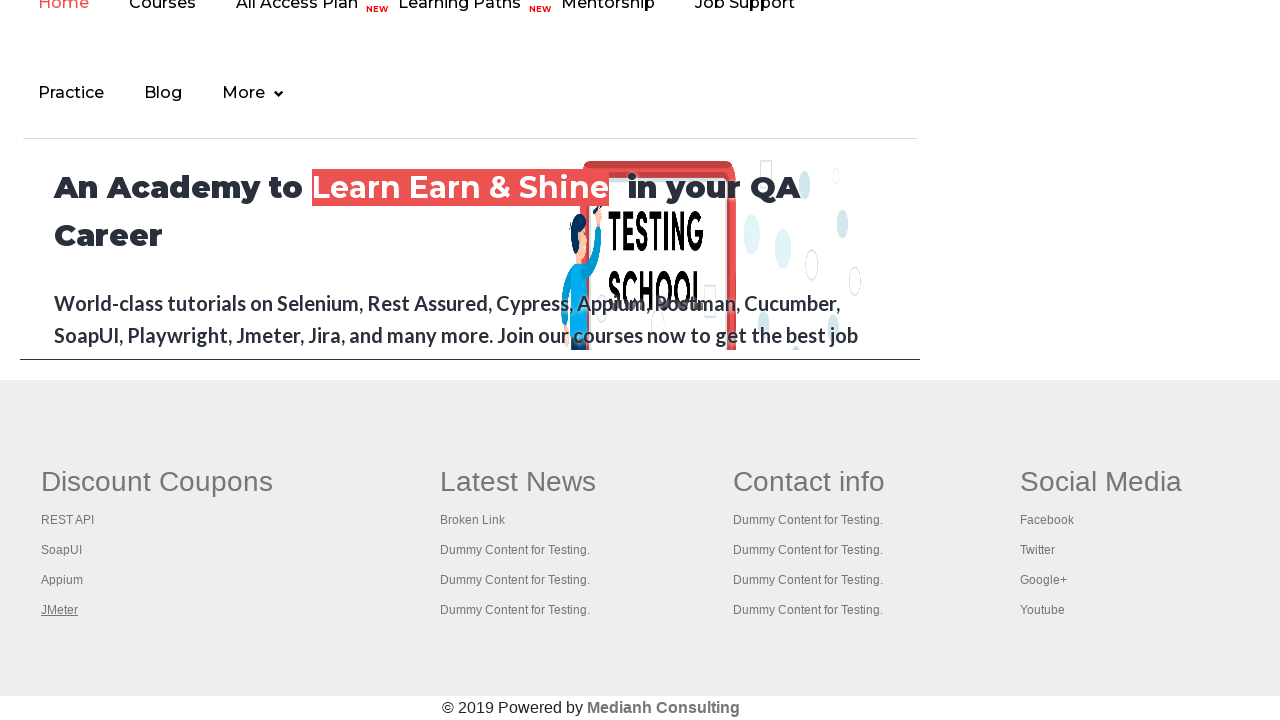

Retrieved page title: 'REST API Tutorial'
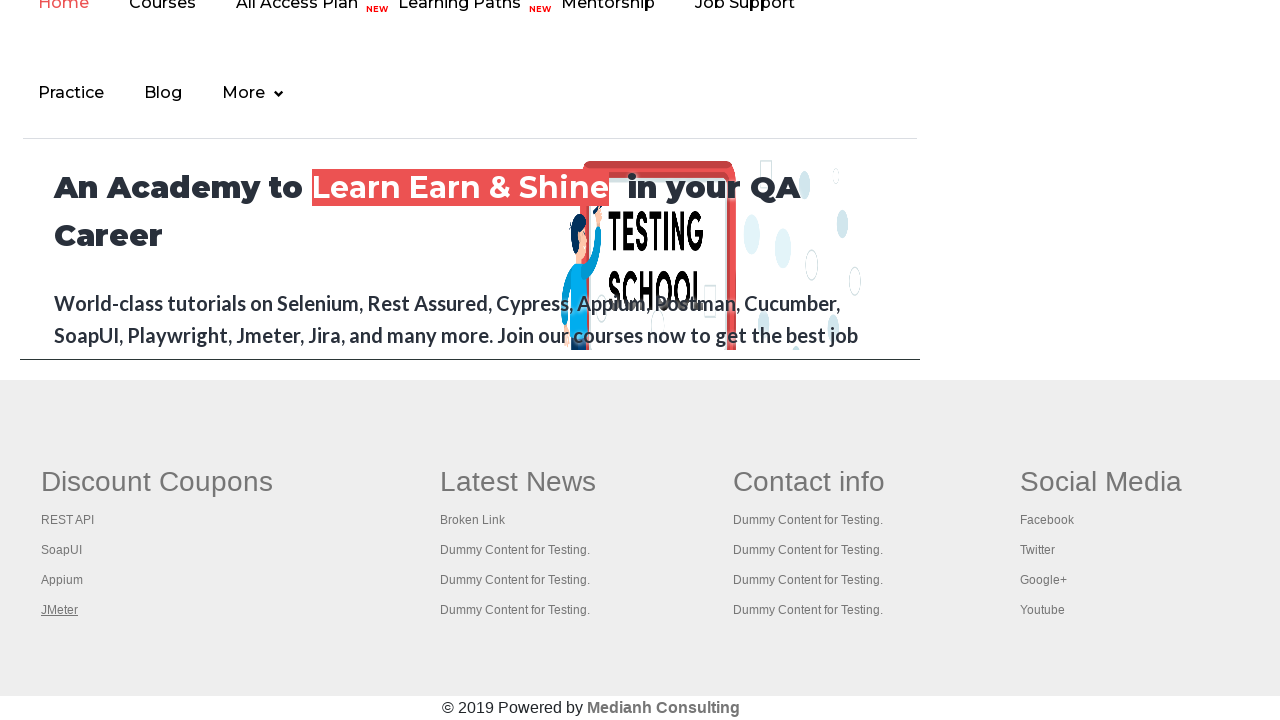

Retrieved page title: 'The World’s Most Popular API Testing Tool | SoapUI'
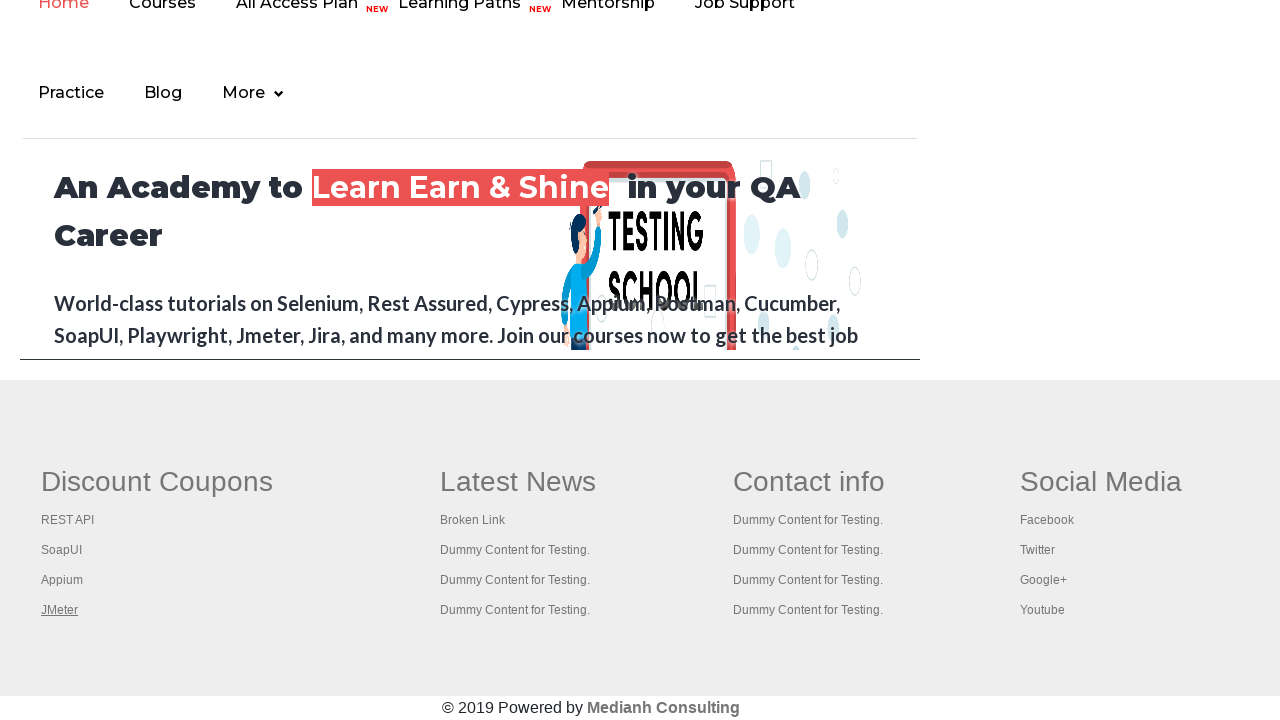

Retrieved page title: 'Appium tutorial for Mobile Apps testing | RahulShetty Academy | Rahul'
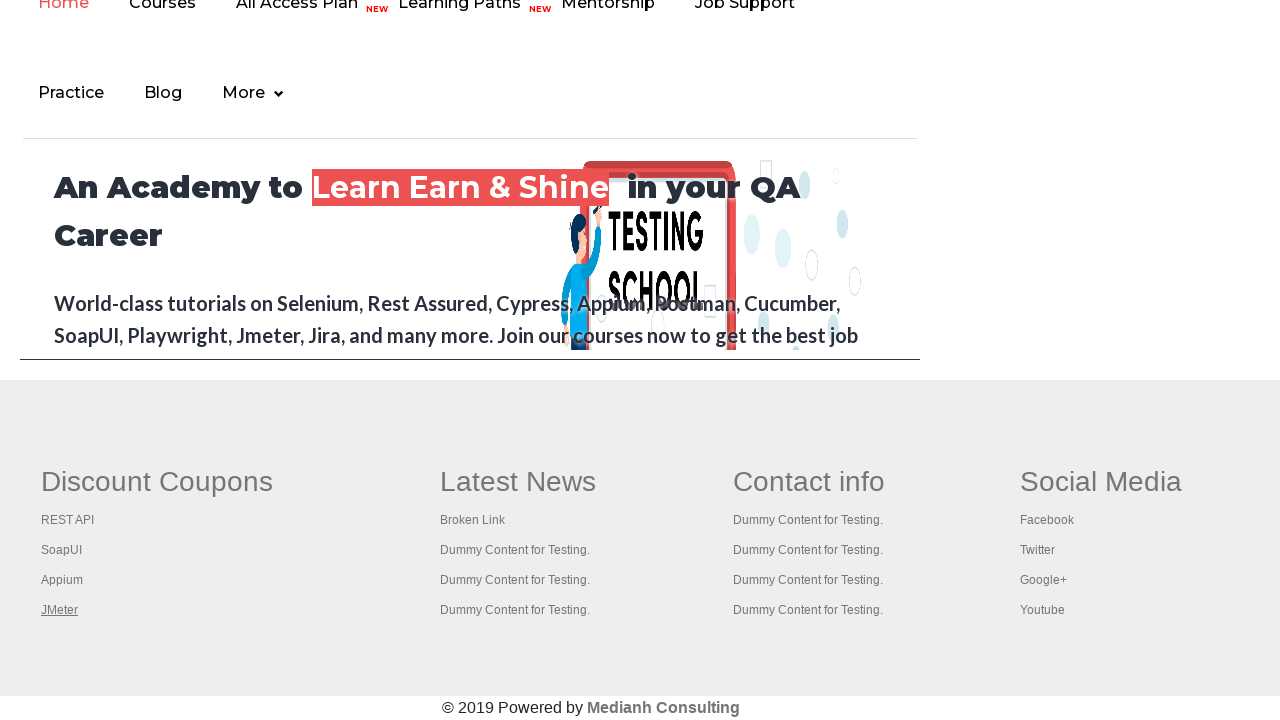

Retrieved page title: 'Apache JMeter - Apache JMeter™'
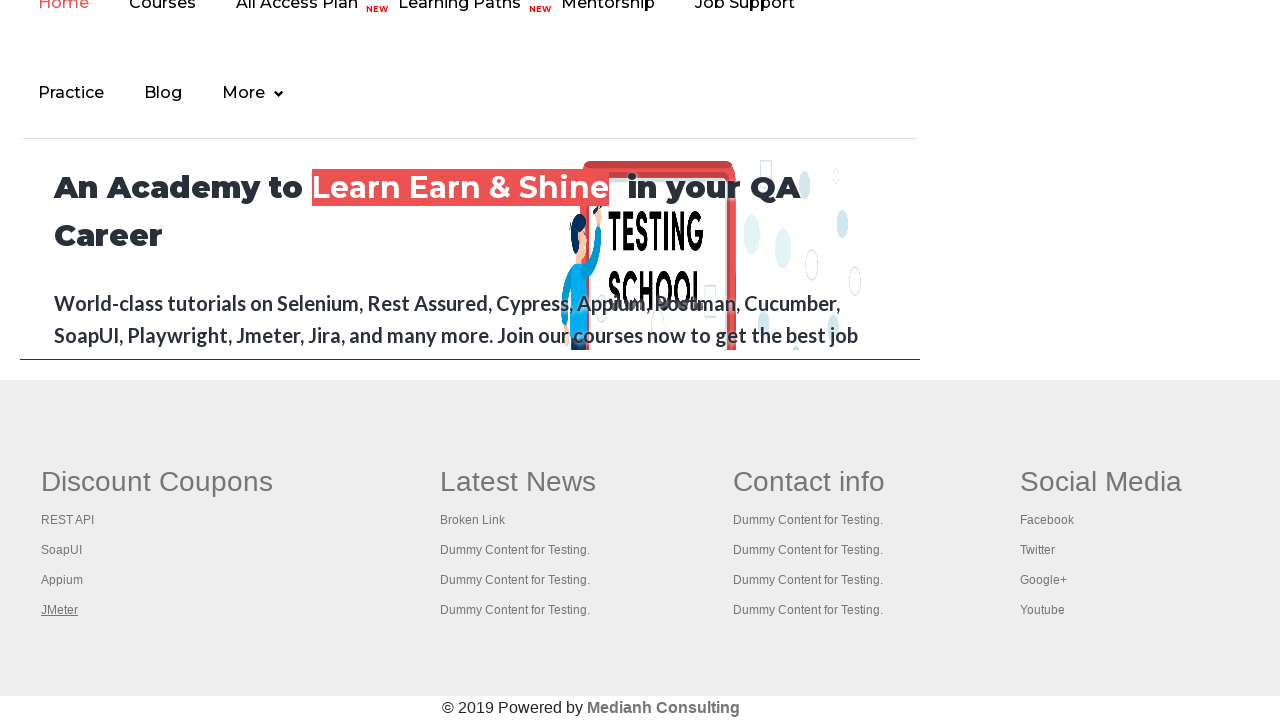

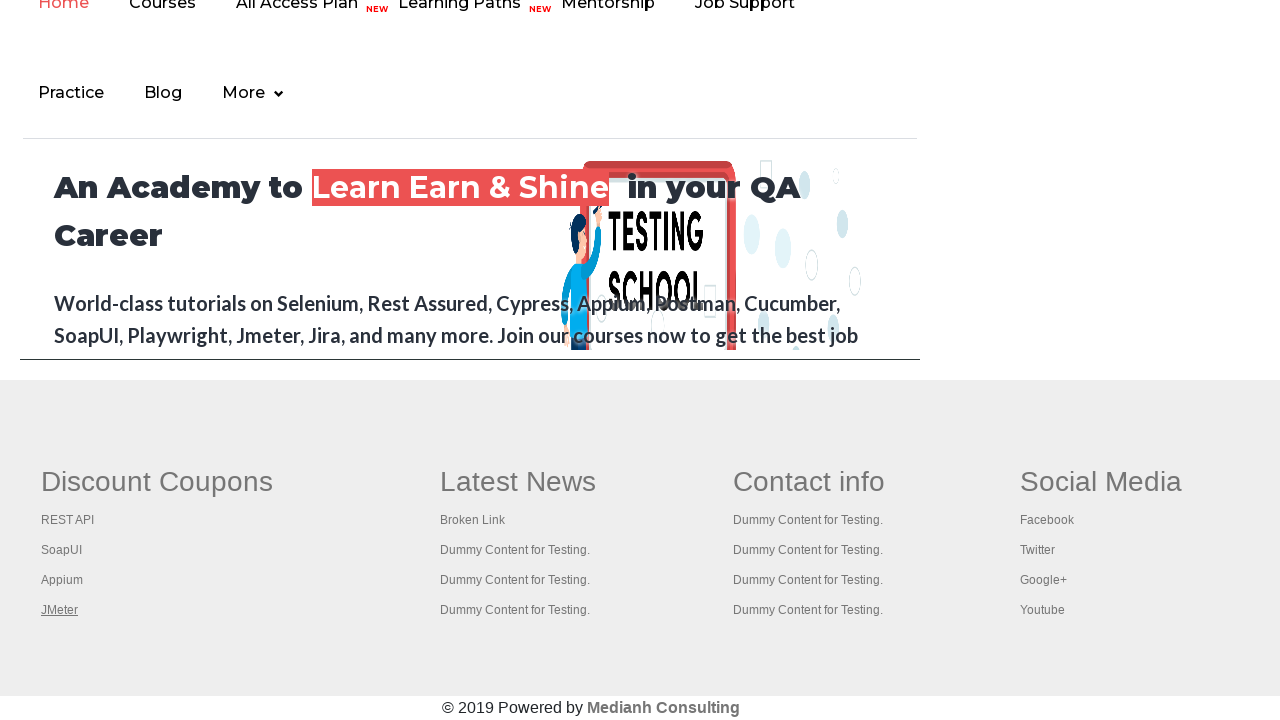